Tests an autocomplete/autosuggest dropdown by typing partial text "ind", waiting for suggestions to appear, and selecting "India" from the dropdown list.

Starting URL: https://rahulshettyacademy.com/dropdownsPractise/

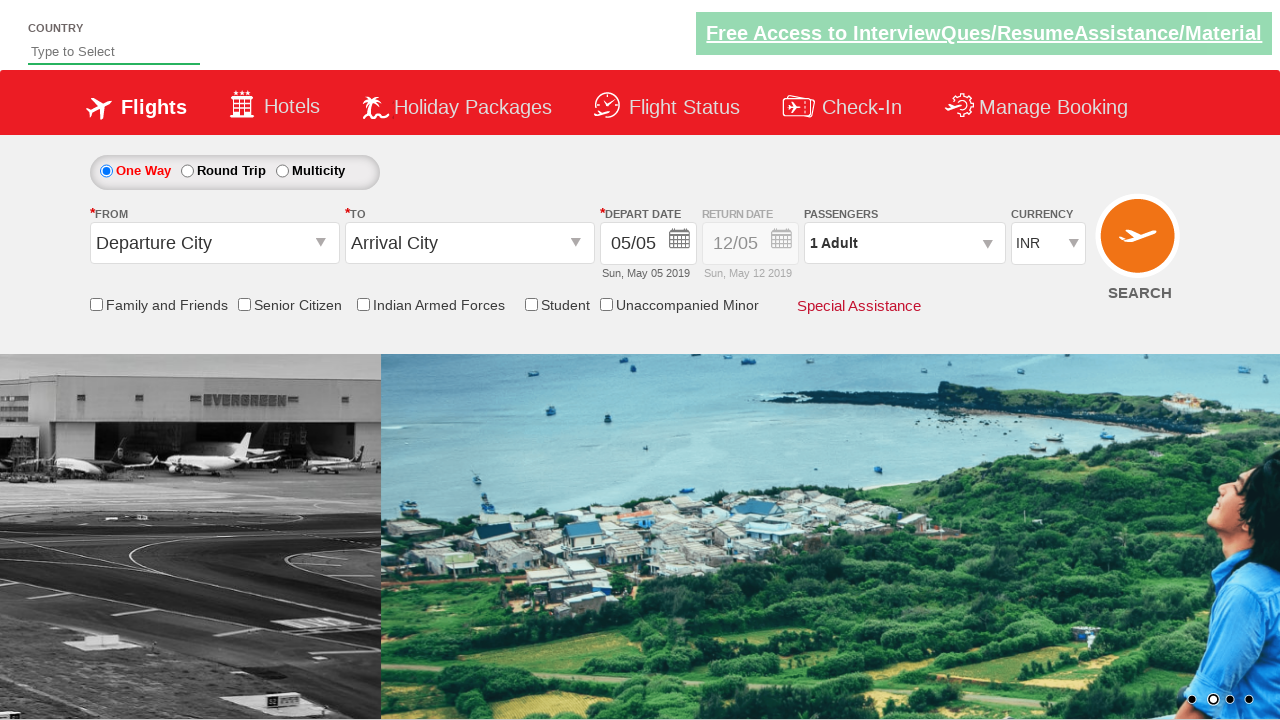

Typed 'ind' in autosuggest field on #autosuggest
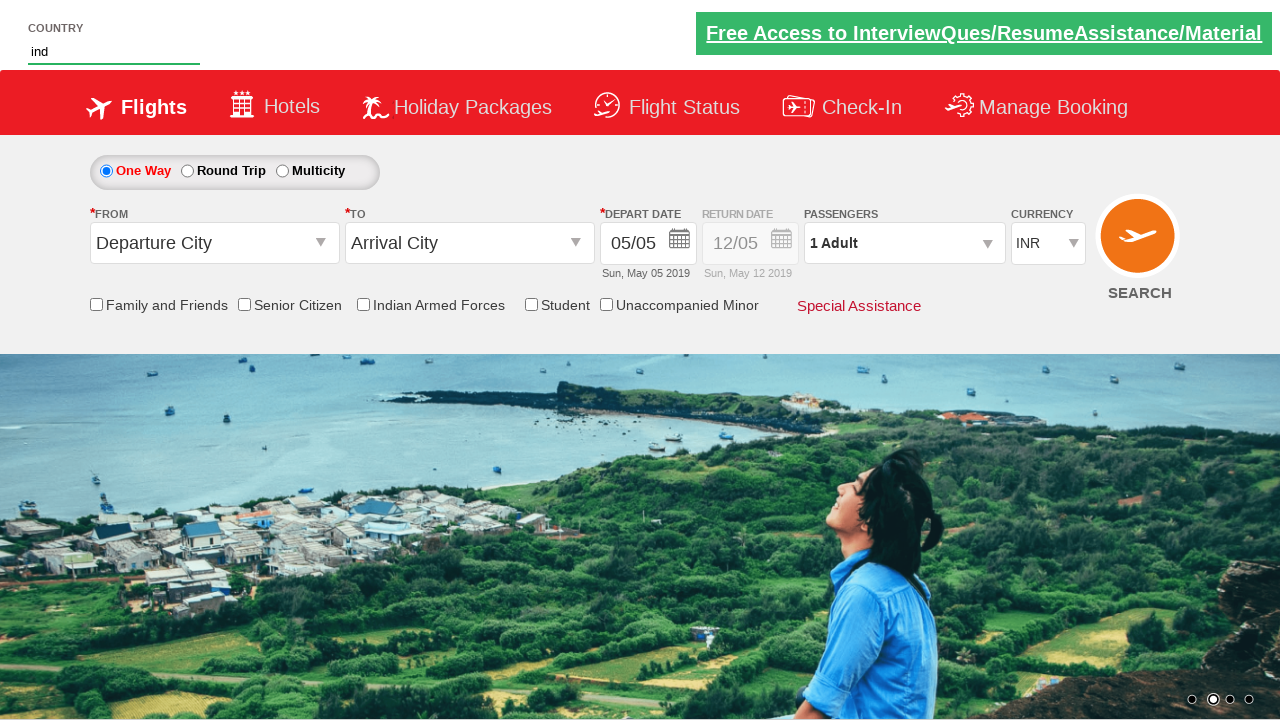

Autocomplete suggestions dropdown appeared
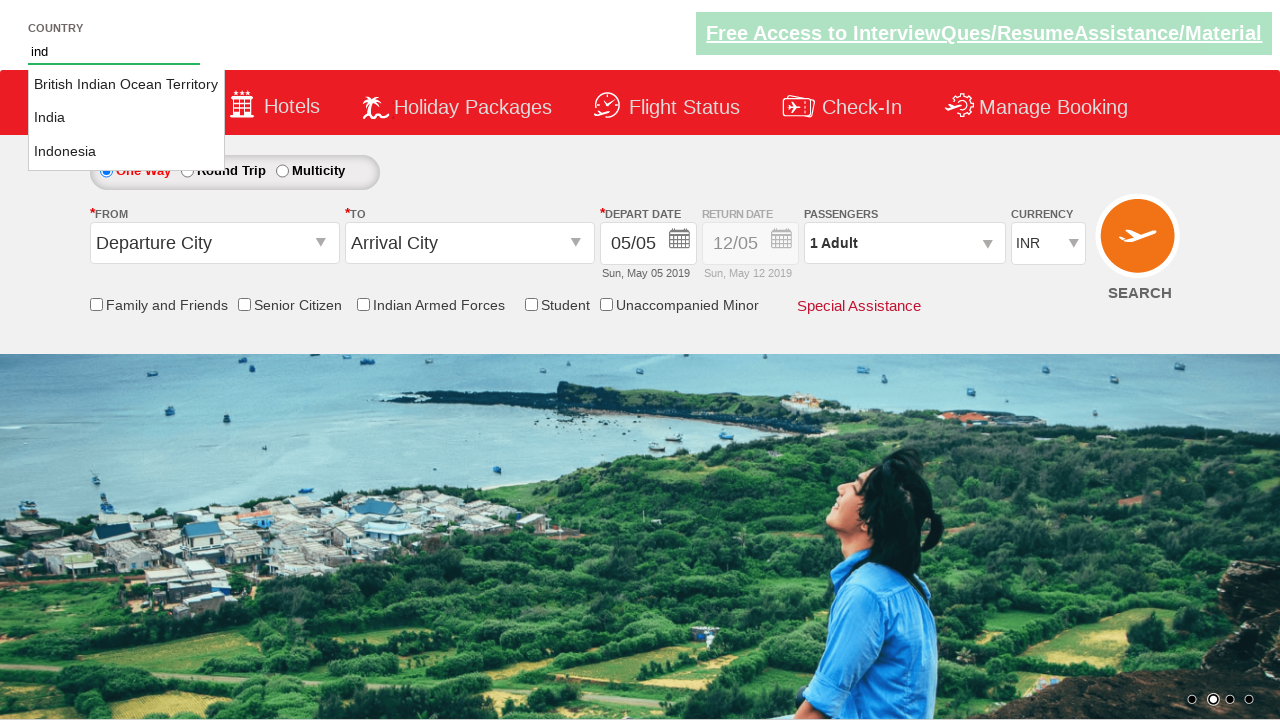

Located all suggestion items in dropdown
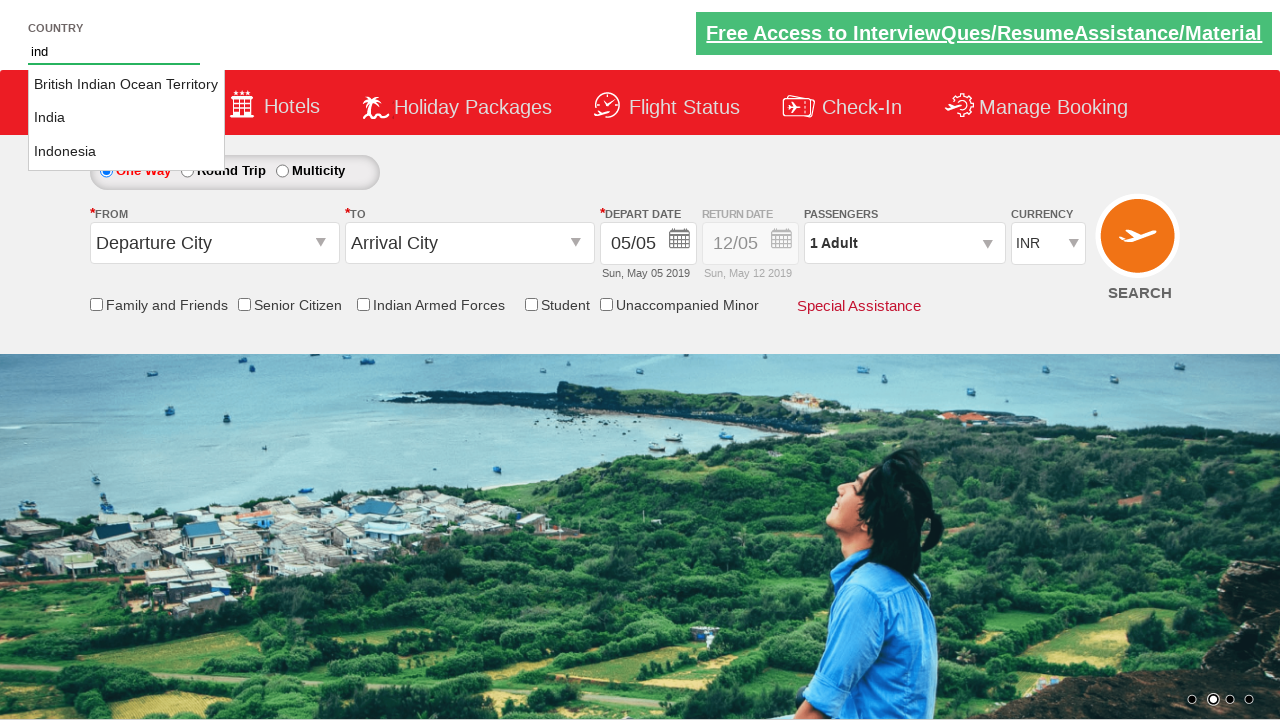

Selected 'India' from autosuggest dropdown at (126, 118) on li.ui-menu-item a >> nth=1
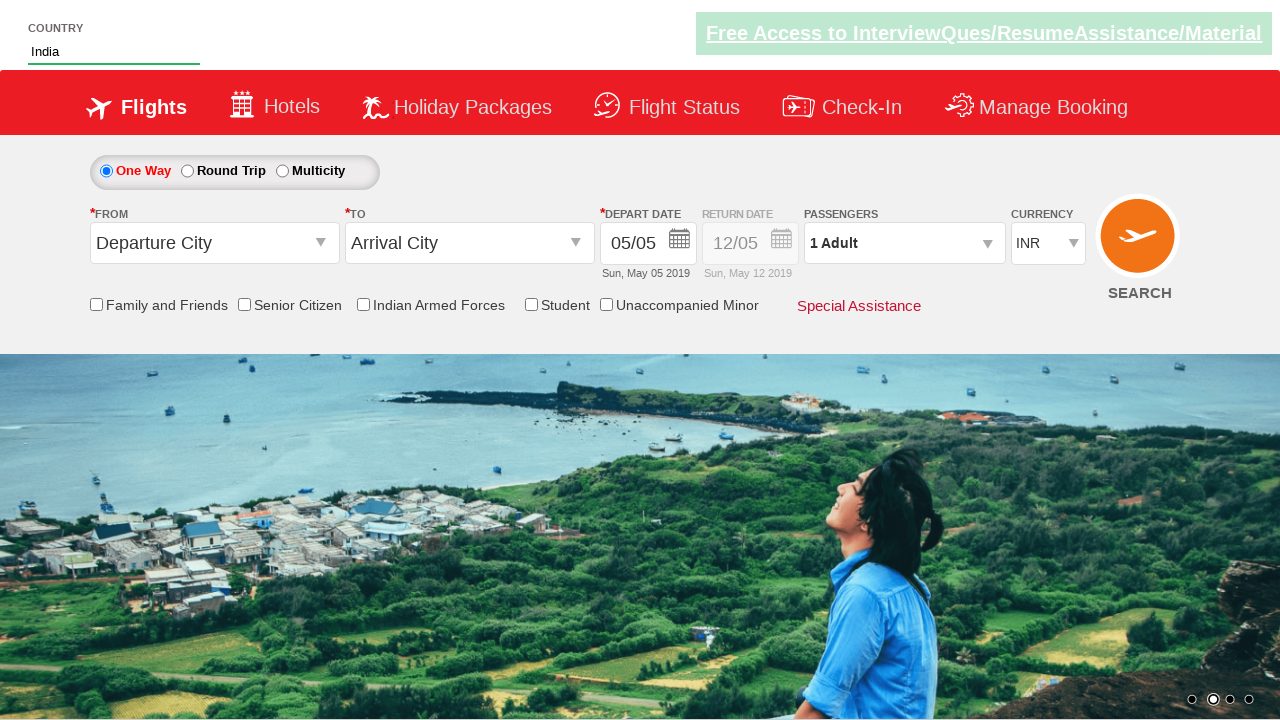

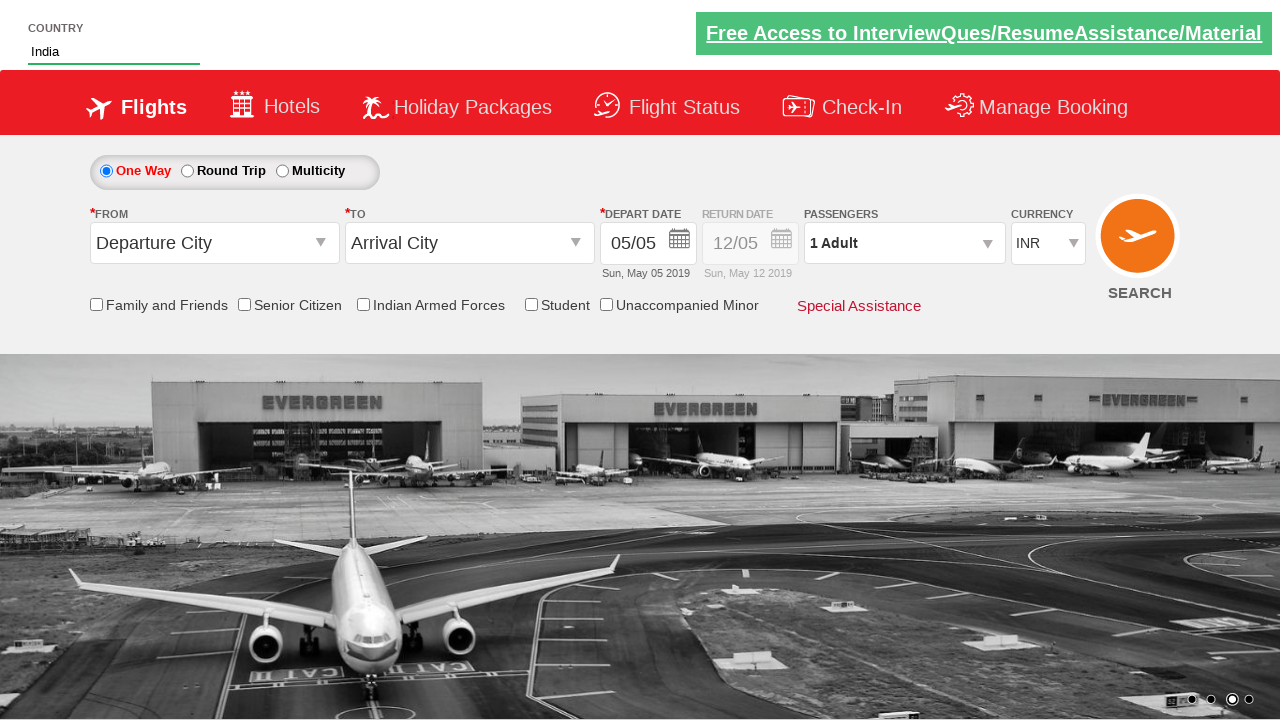